Navigates to a student registration form page and verifies that radio button elements are present on the page

Starting URL: https://www.automationtestinginsider.com/2019/08/student-registration-form.html

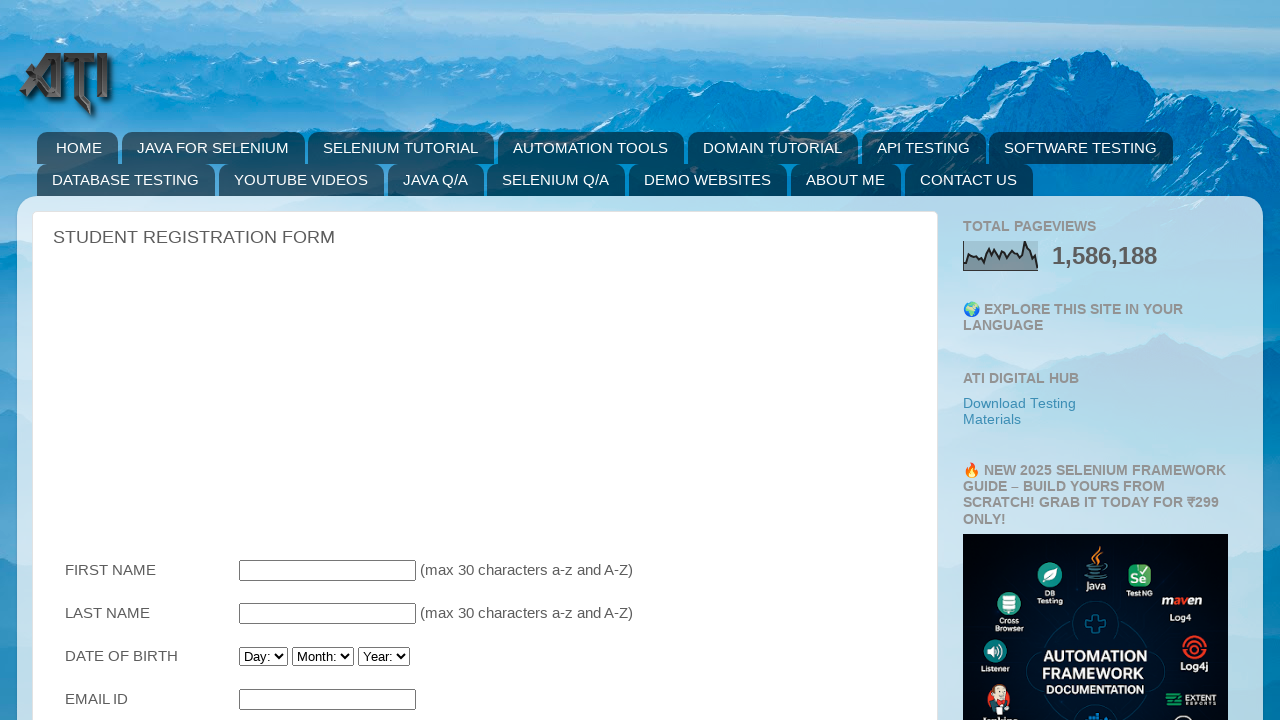

Navigated to student registration form page
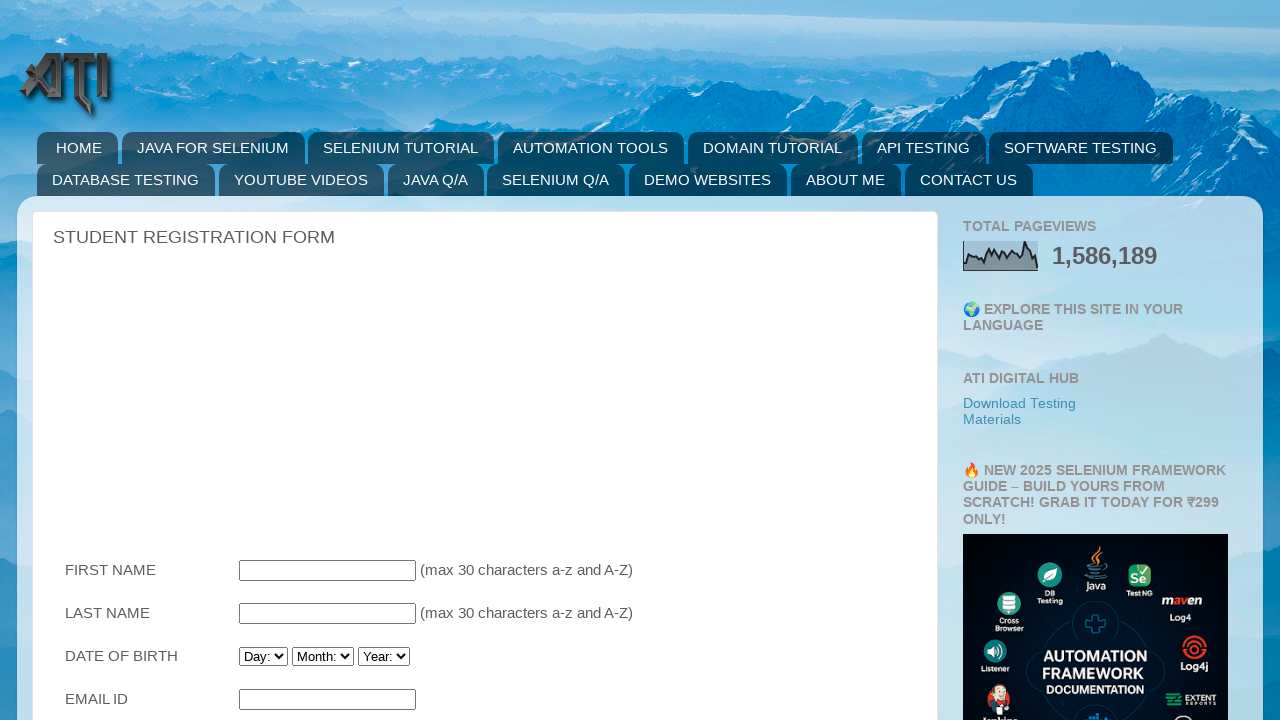

Radio button elements appeared on the page
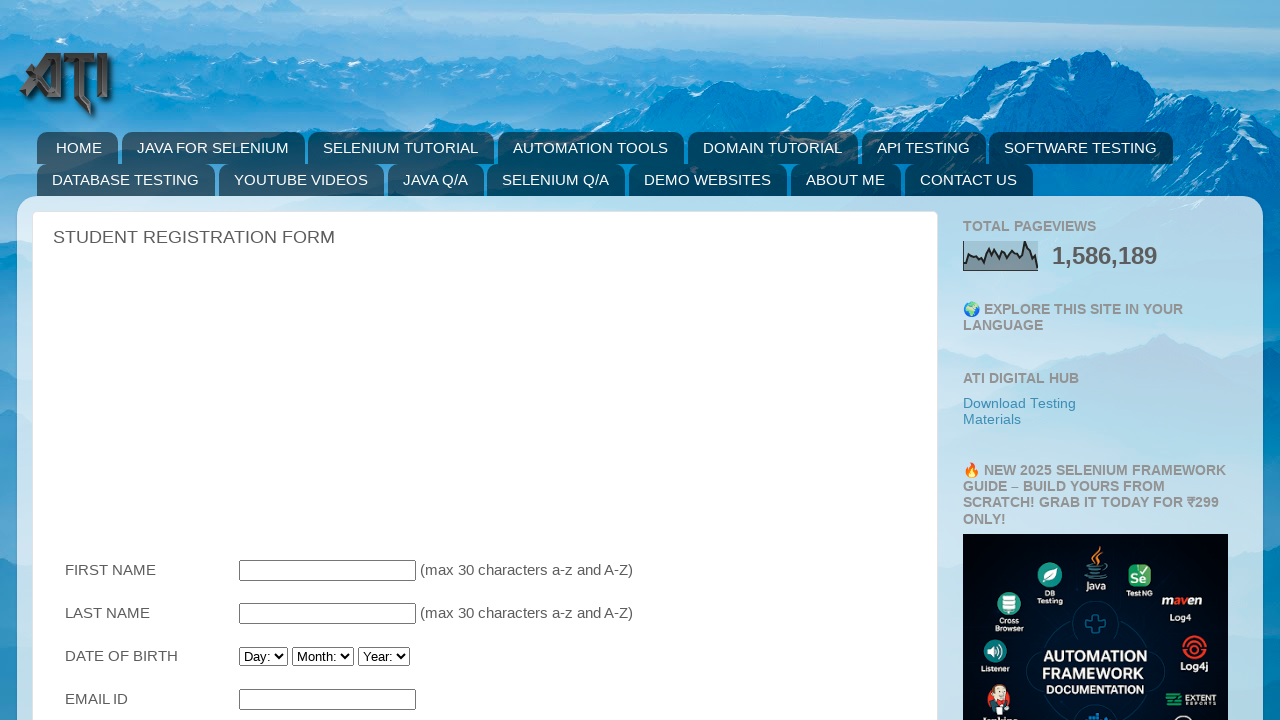

Located all radio button elements on the form
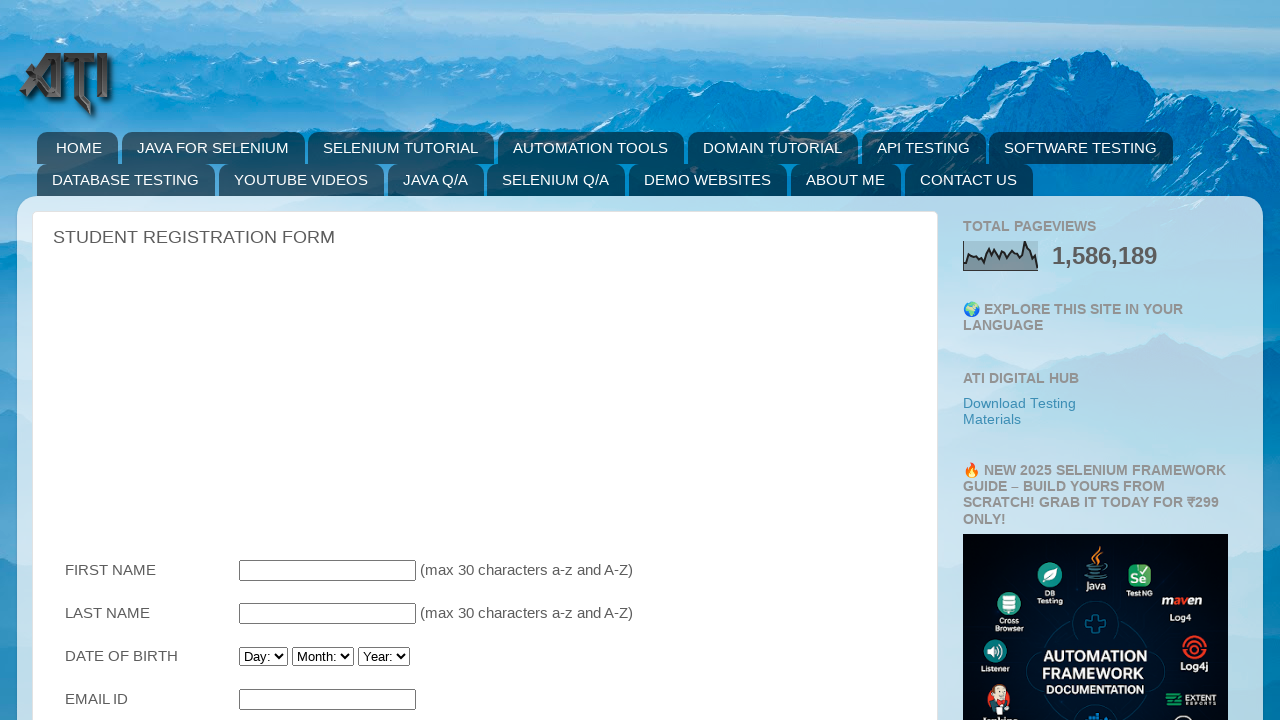

First radio button element is visible
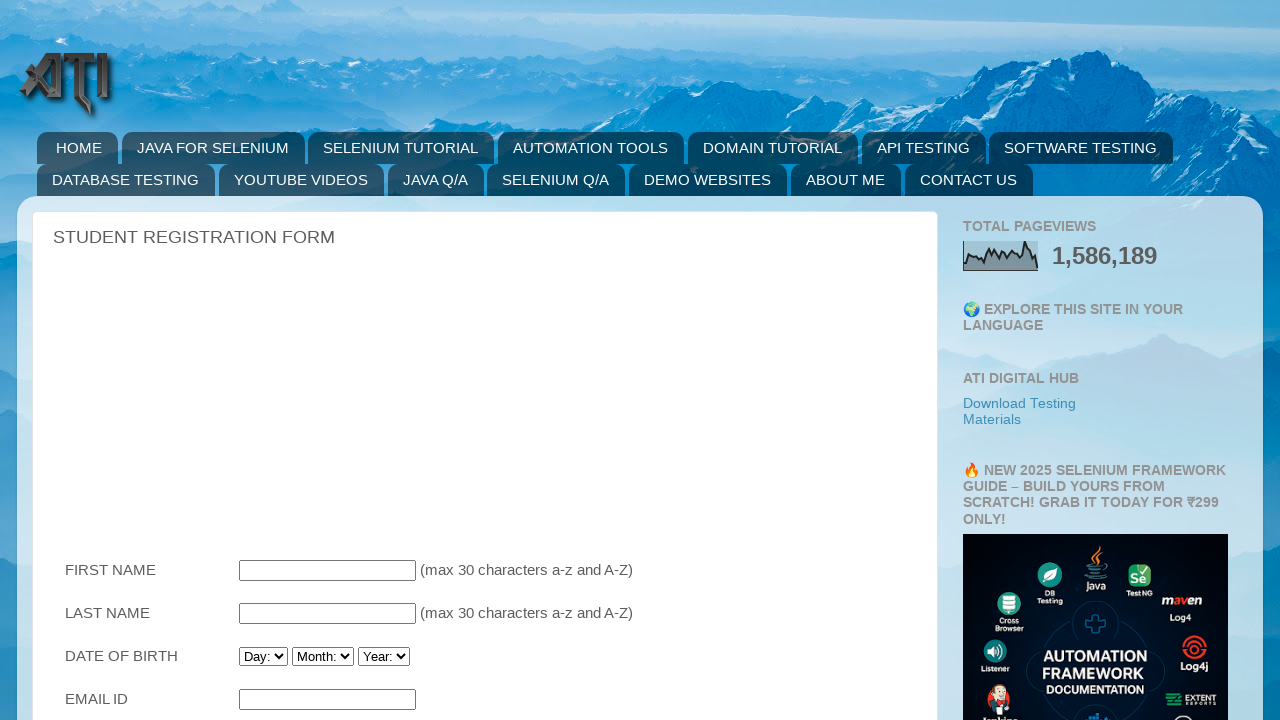

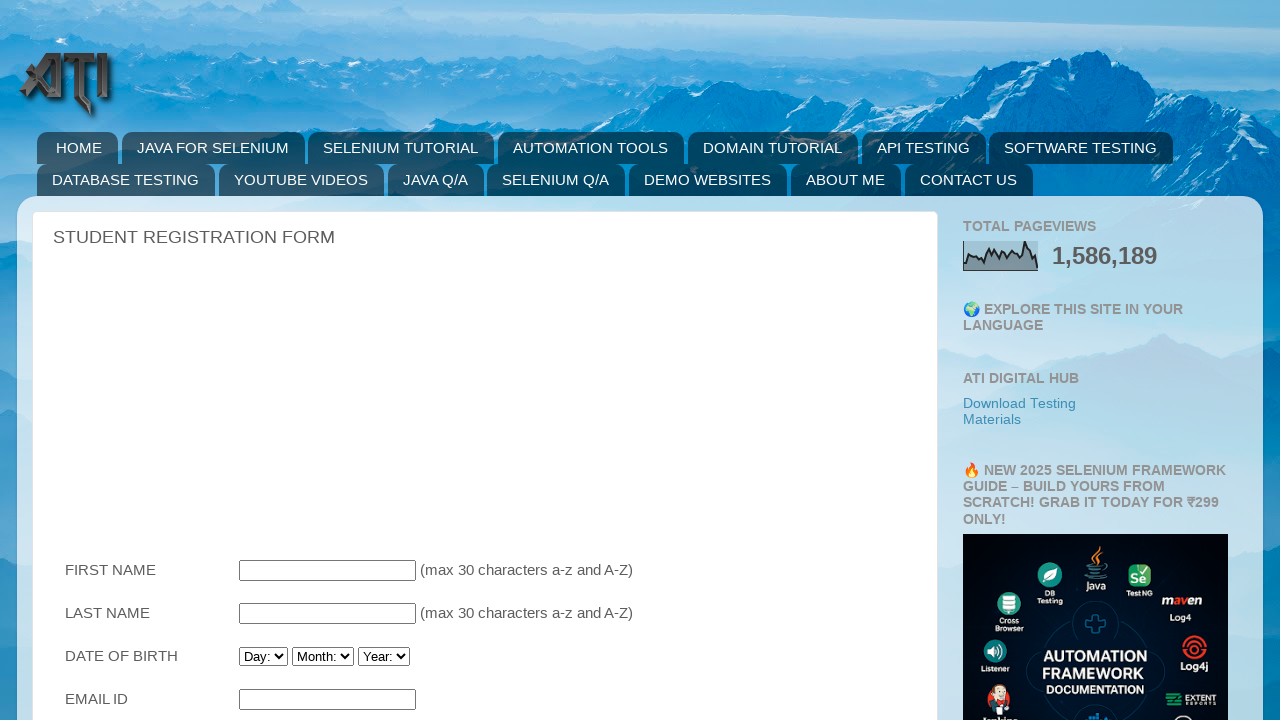